Tests login form validation when username is empty but password is provided, expecting "Username is required" error message

Starting URL: https://anatoly-karpovich.github.io/demo-login-form/

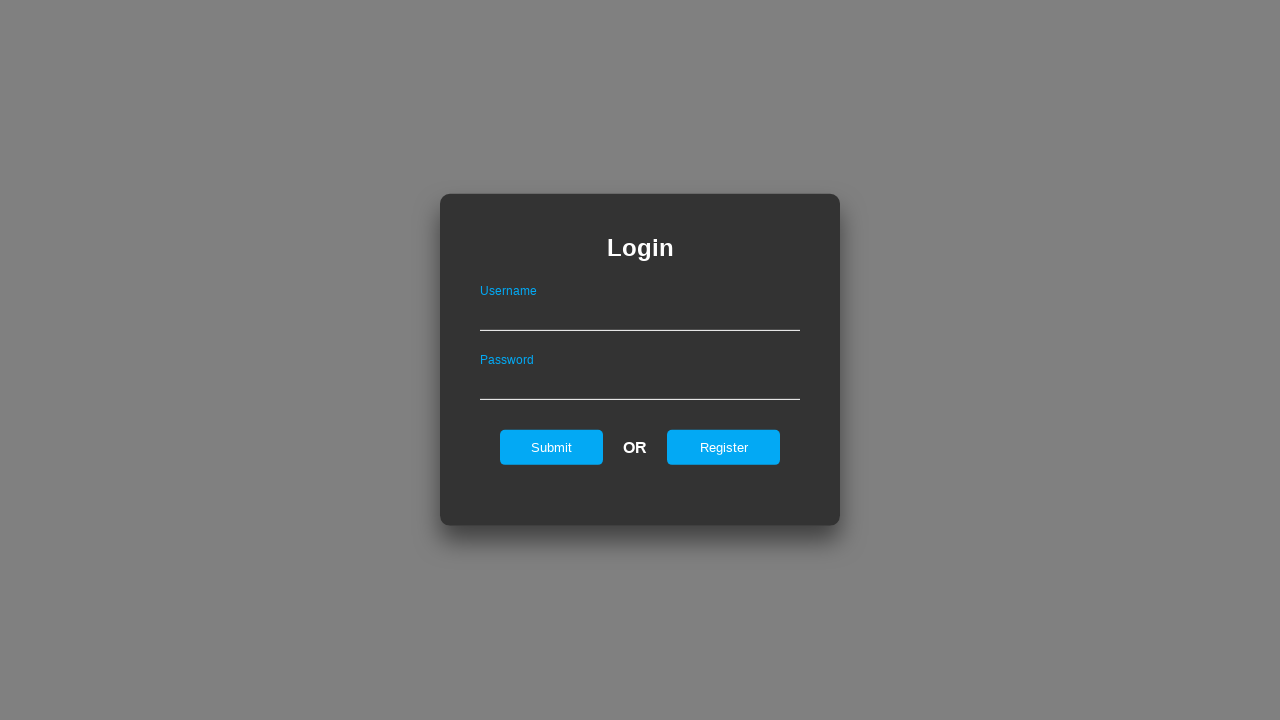

Login form loaded and is visible
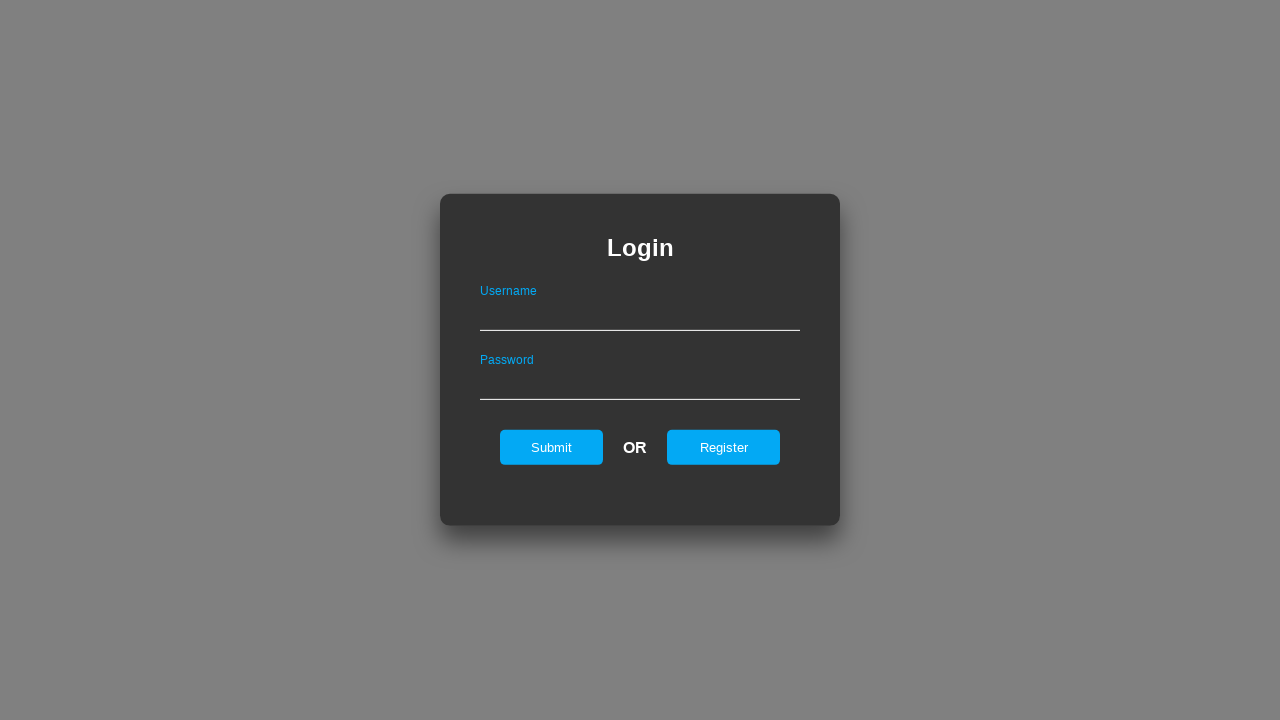

Filled password field with 'SecretPw123!@#' on #password
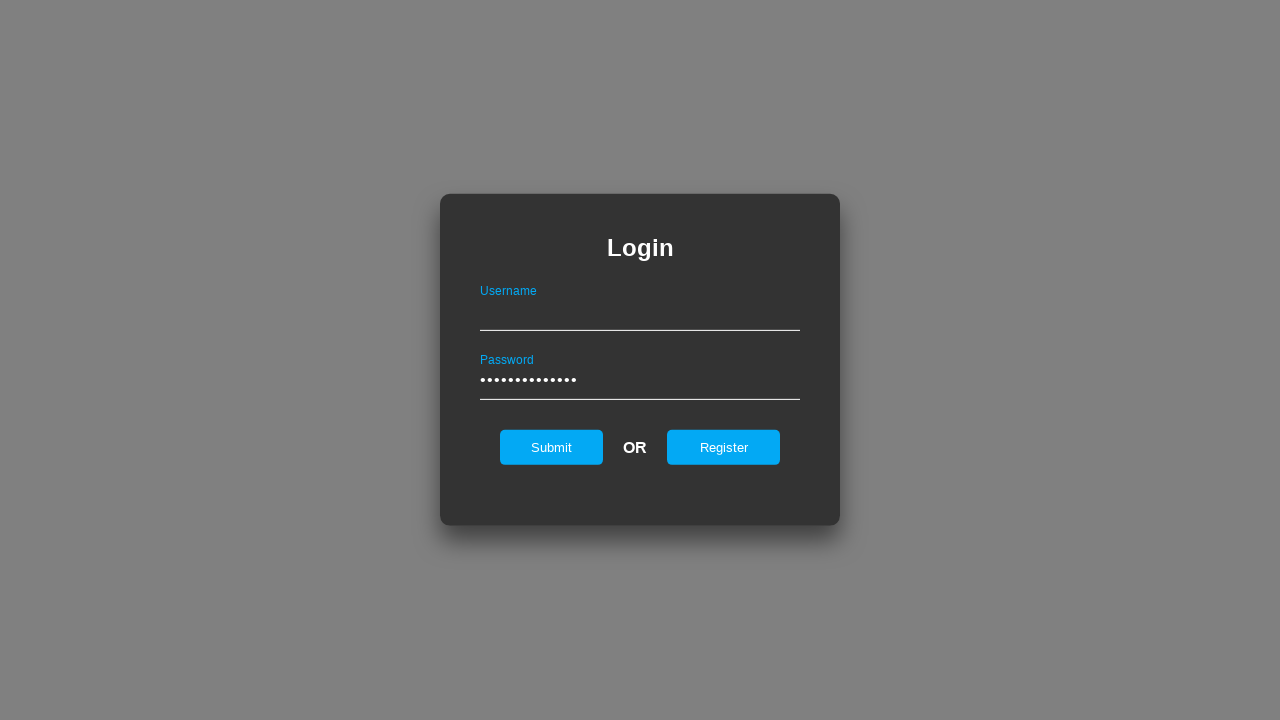

Clicked submit button with empty username field at (552, 447) on #submit
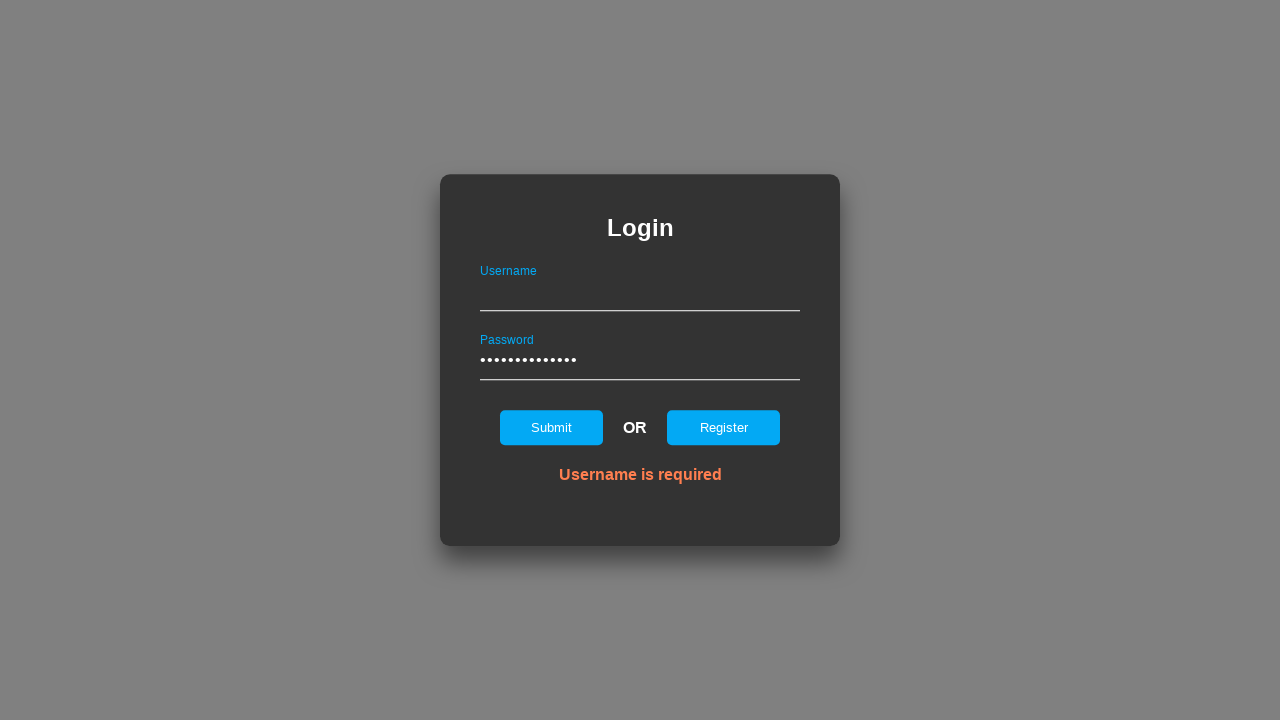

Error message element appeared
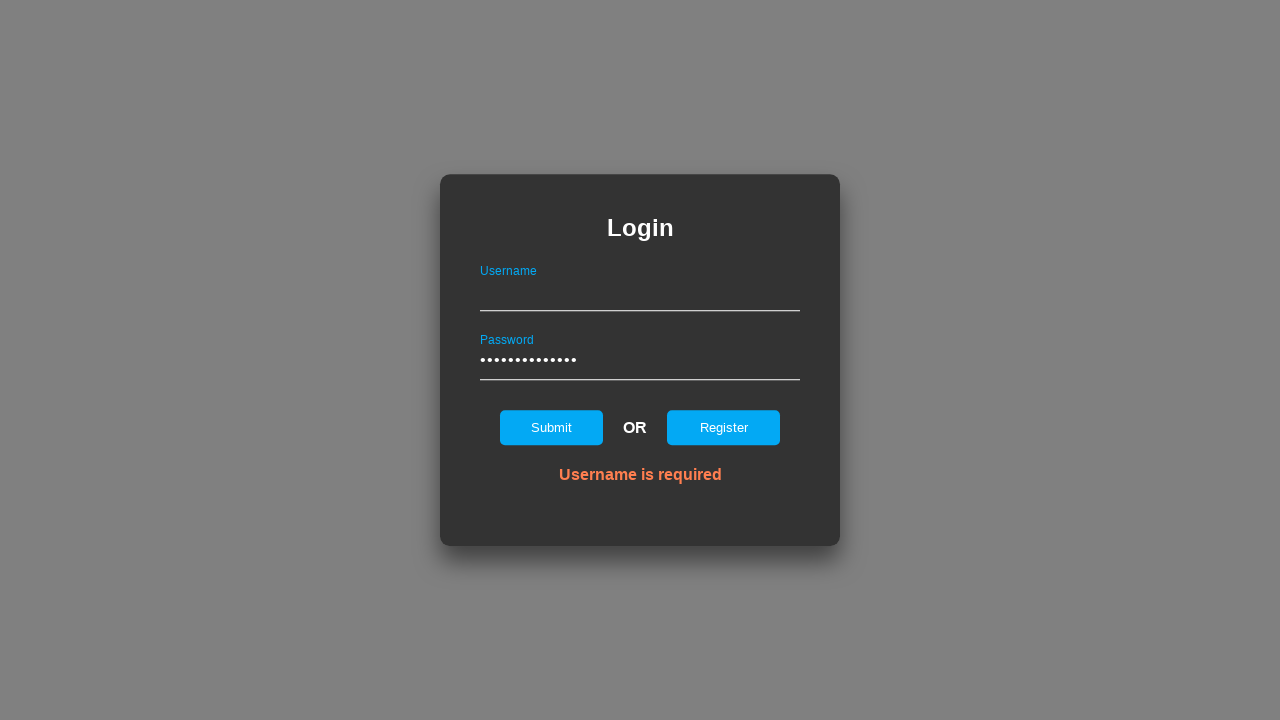

Verified error message displays 'Username is required'
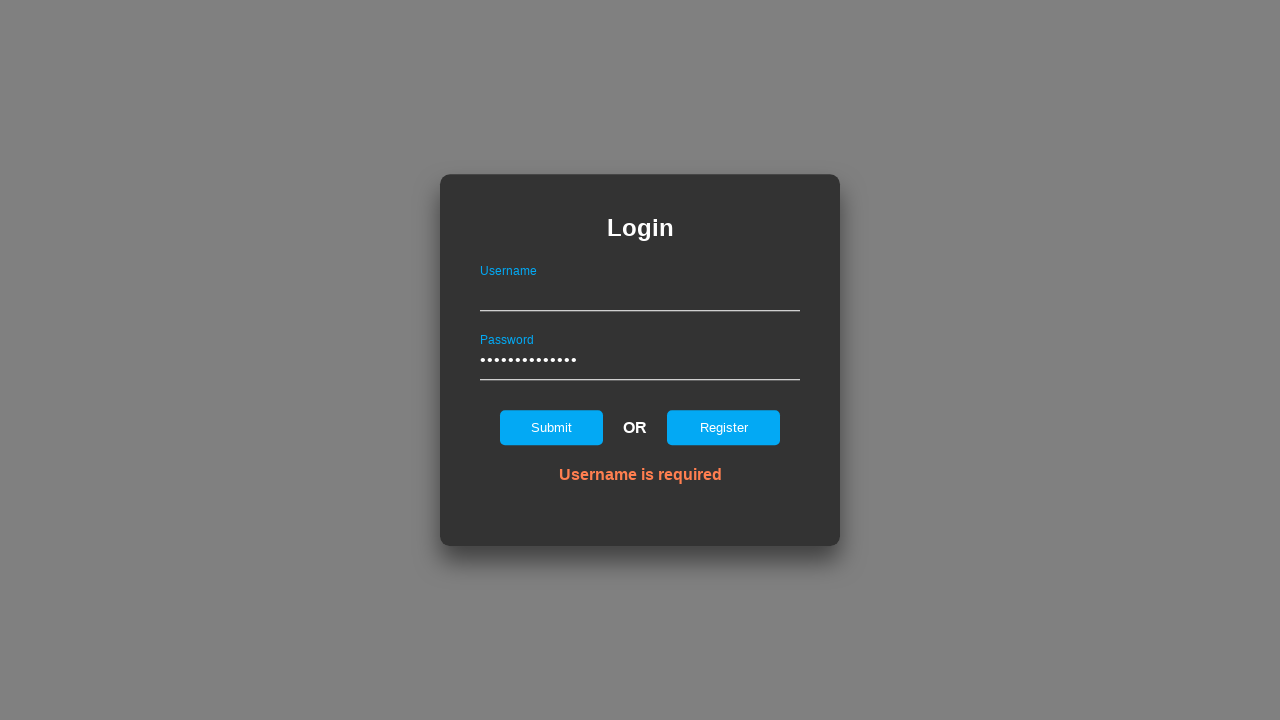

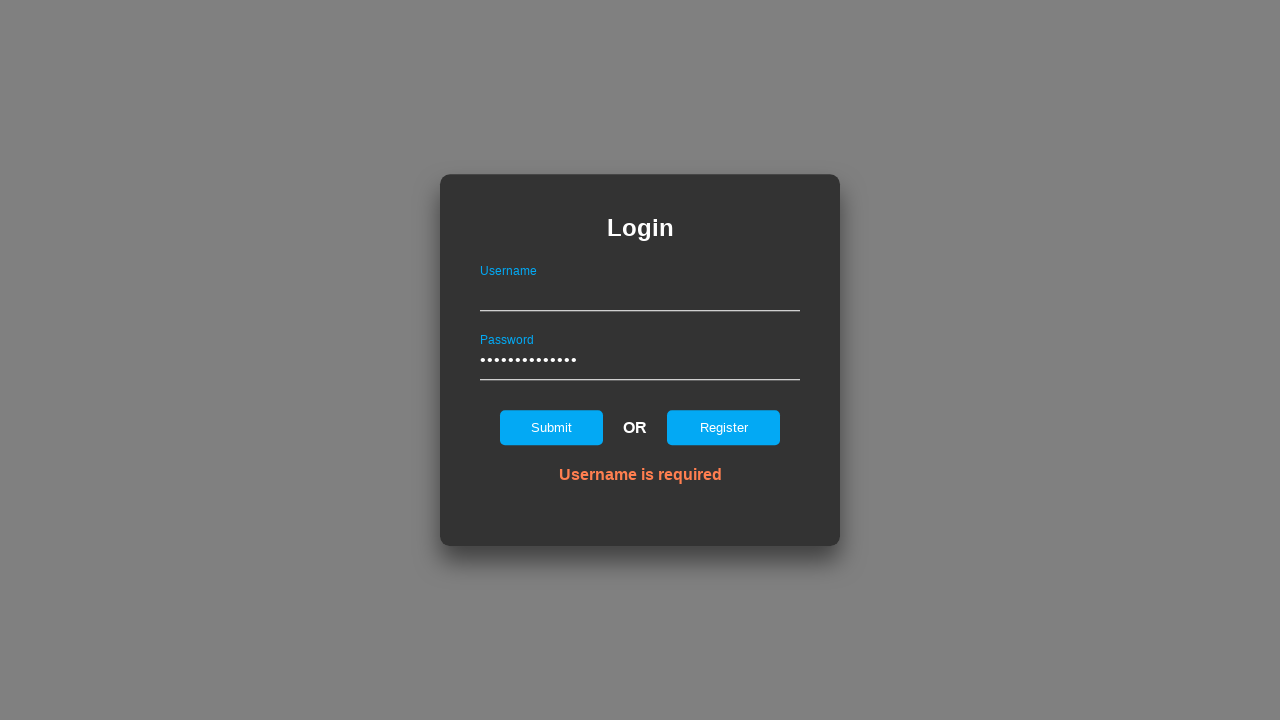